Tests filtering to display only active (non-completed) items

Starting URL: https://demo.playwright.dev/todomvc

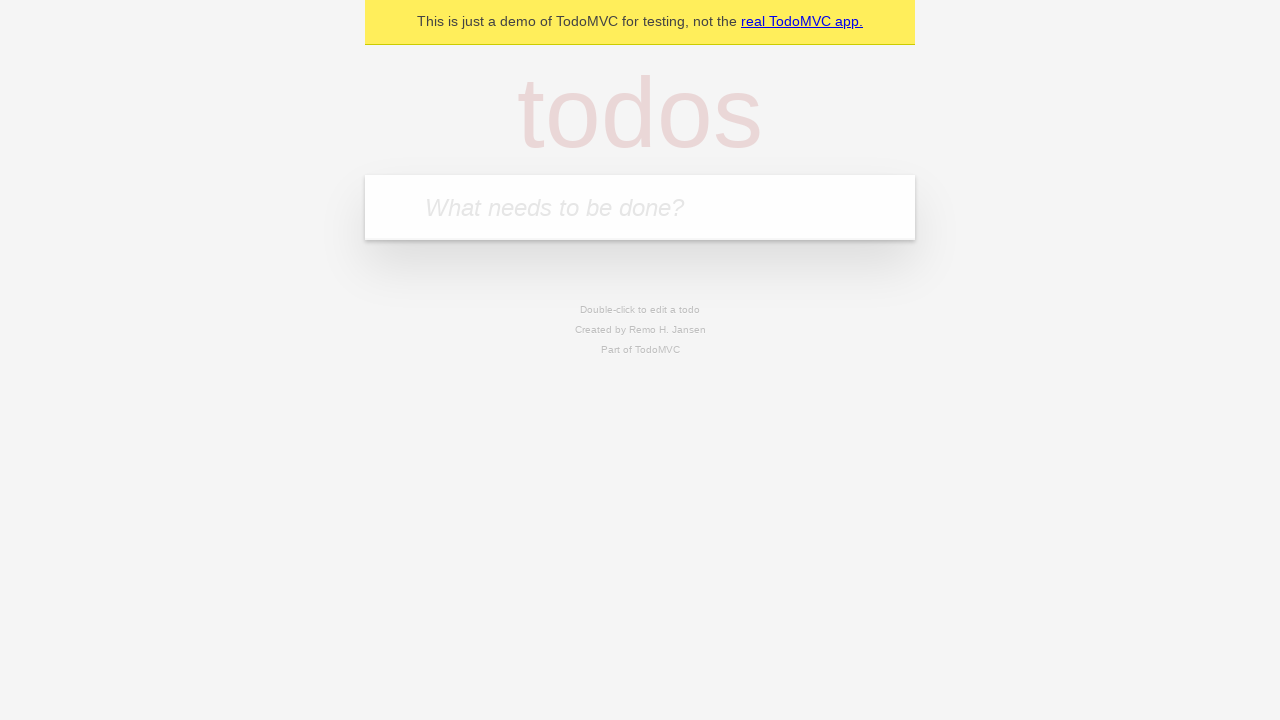

Filled todo input with 'buy some cheese' on internal:attr=[placeholder="What needs to be done?"i]
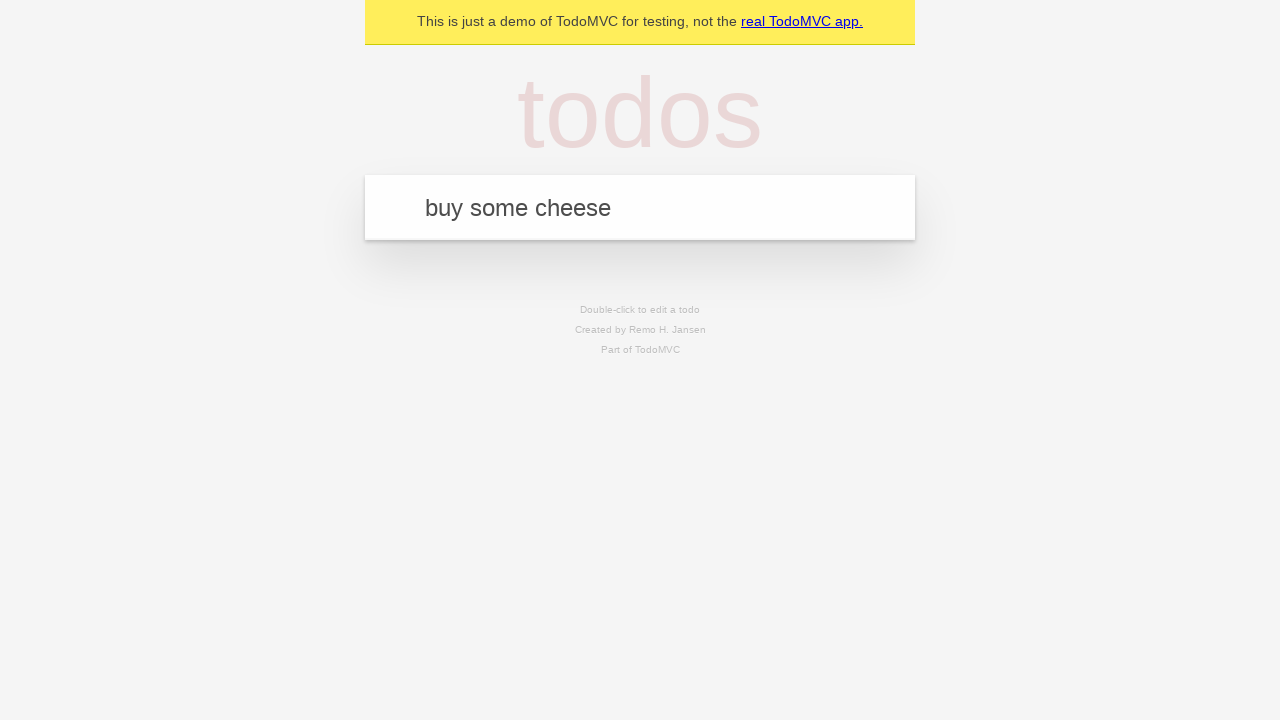

Pressed Enter to add first todo item on internal:attr=[placeholder="What needs to be done?"i]
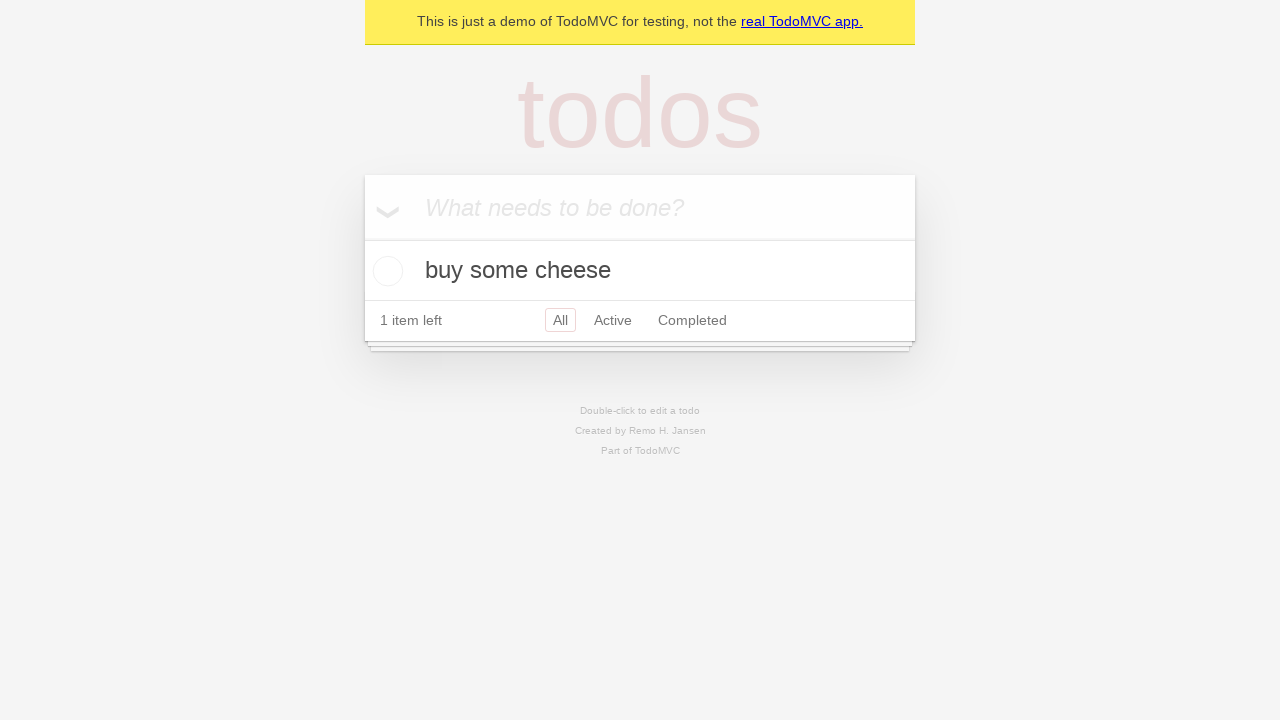

Filled todo input with 'feed the cat' on internal:attr=[placeholder="What needs to be done?"i]
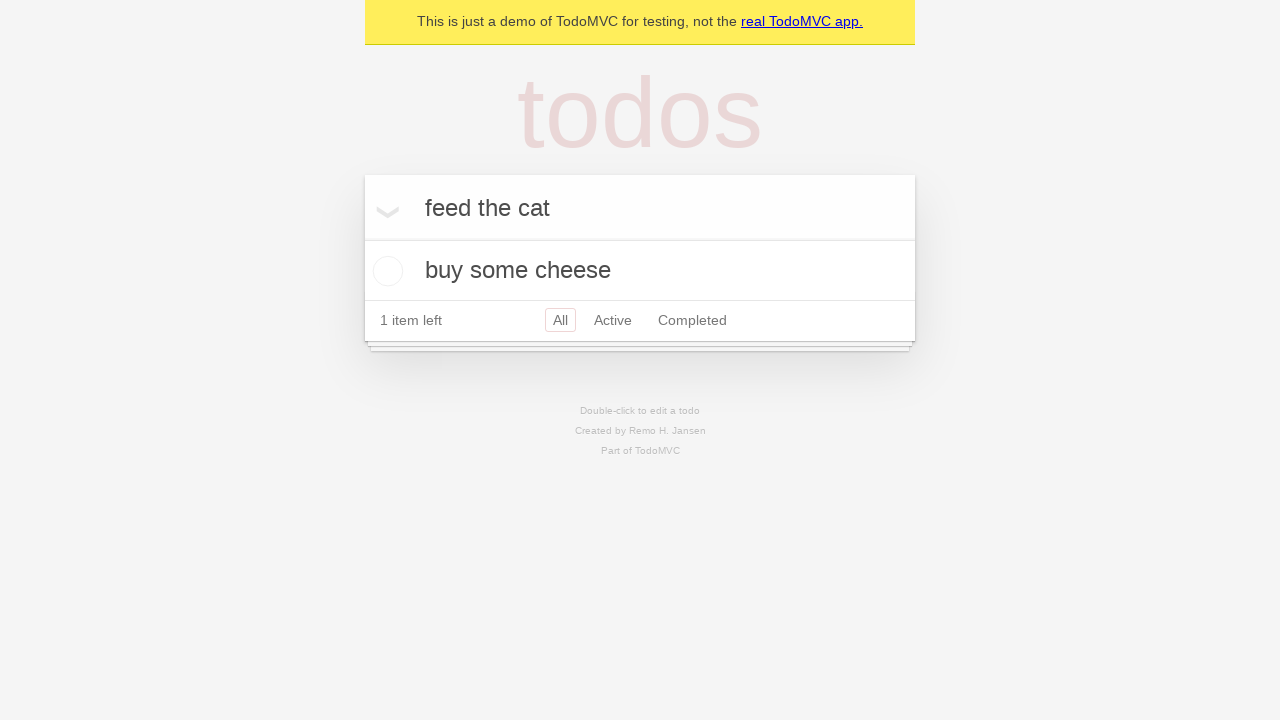

Pressed Enter to add second todo item on internal:attr=[placeholder="What needs to be done?"i]
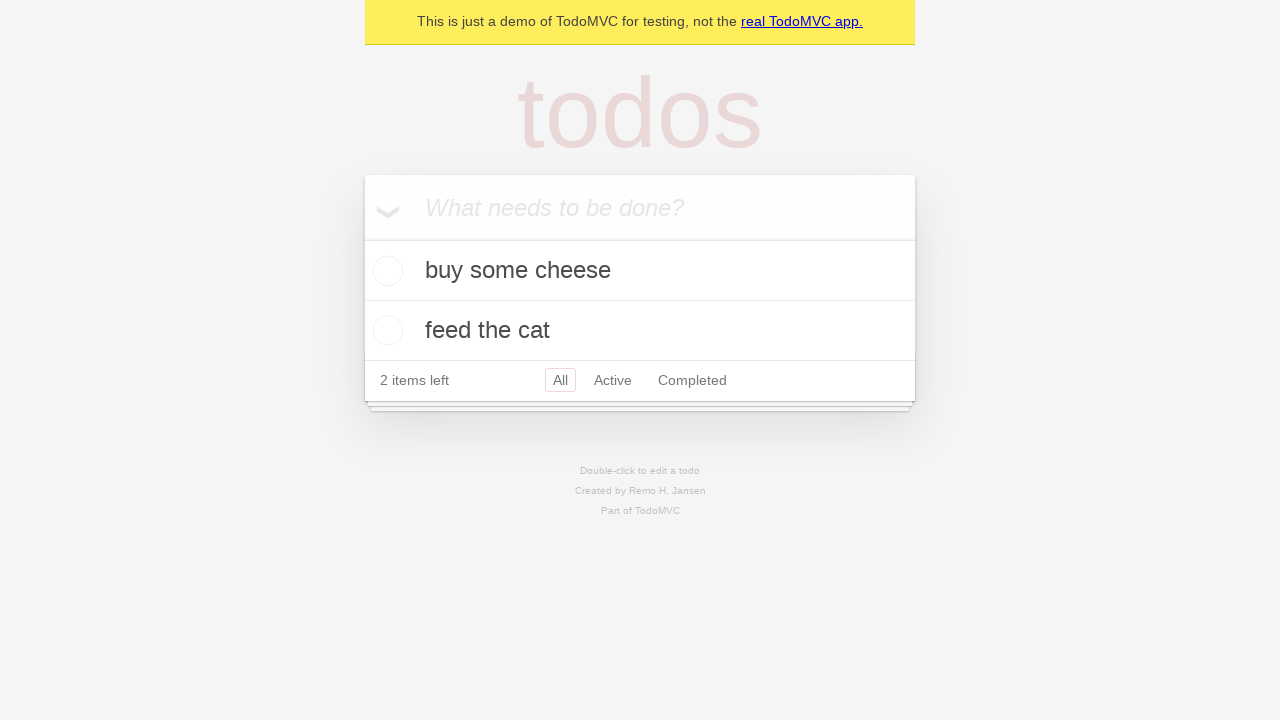

Filled todo input with 'book a doctors appointment' on internal:attr=[placeholder="What needs to be done?"i]
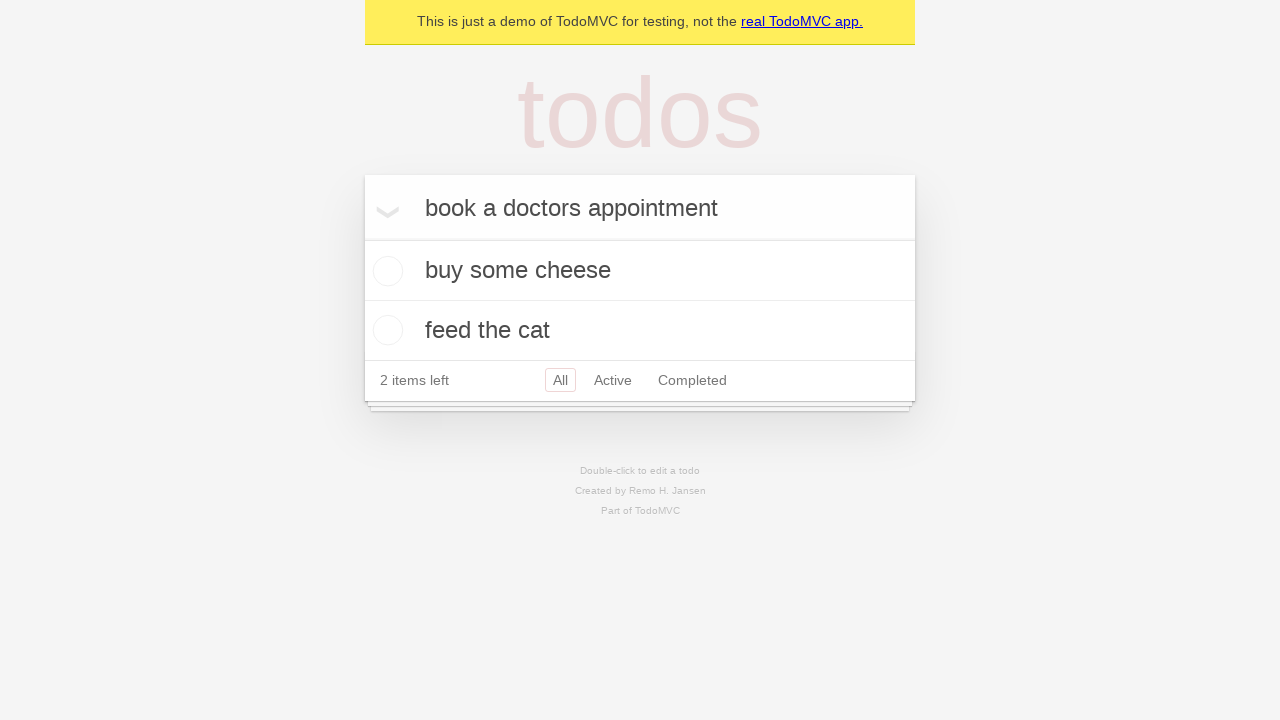

Pressed Enter to add third todo item on internal:attr=[placeholder="What needs to be done?"i]
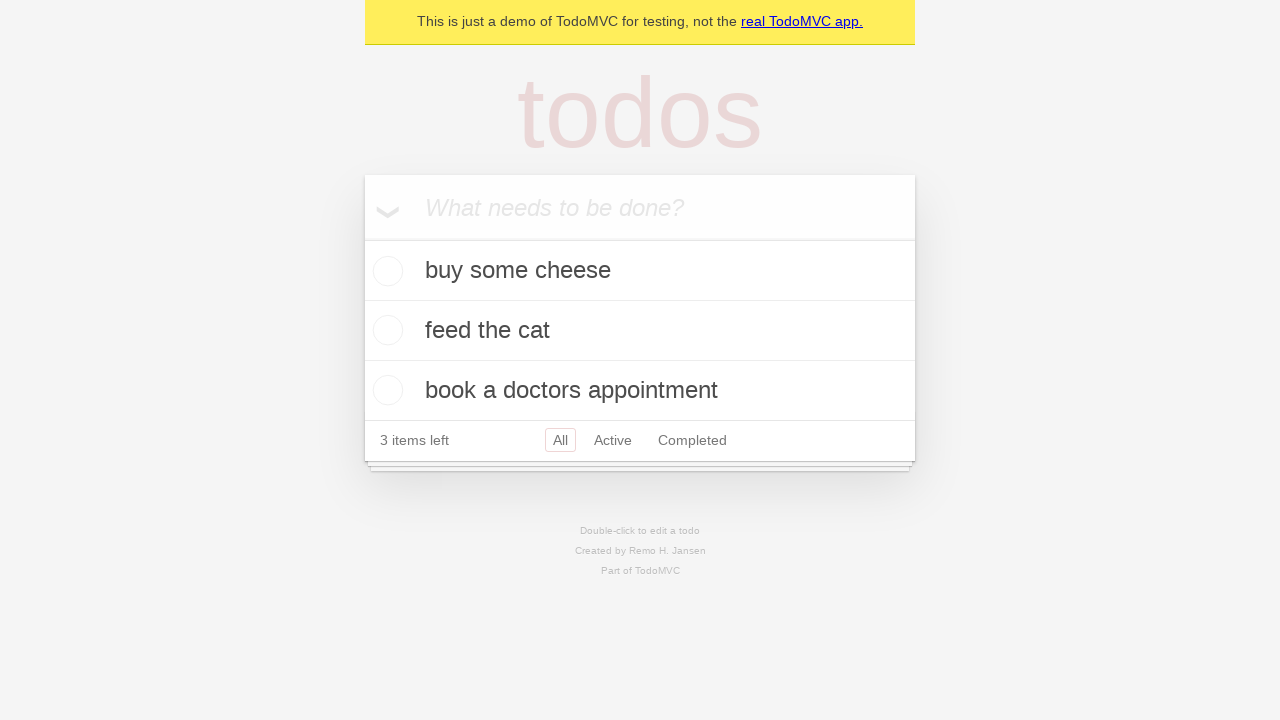

Checked the second todo item to mark it as completed at (385, 330) on internal:testid=[data-testid="todo-item"s] >> nth=1 >> internal:role=checkbox
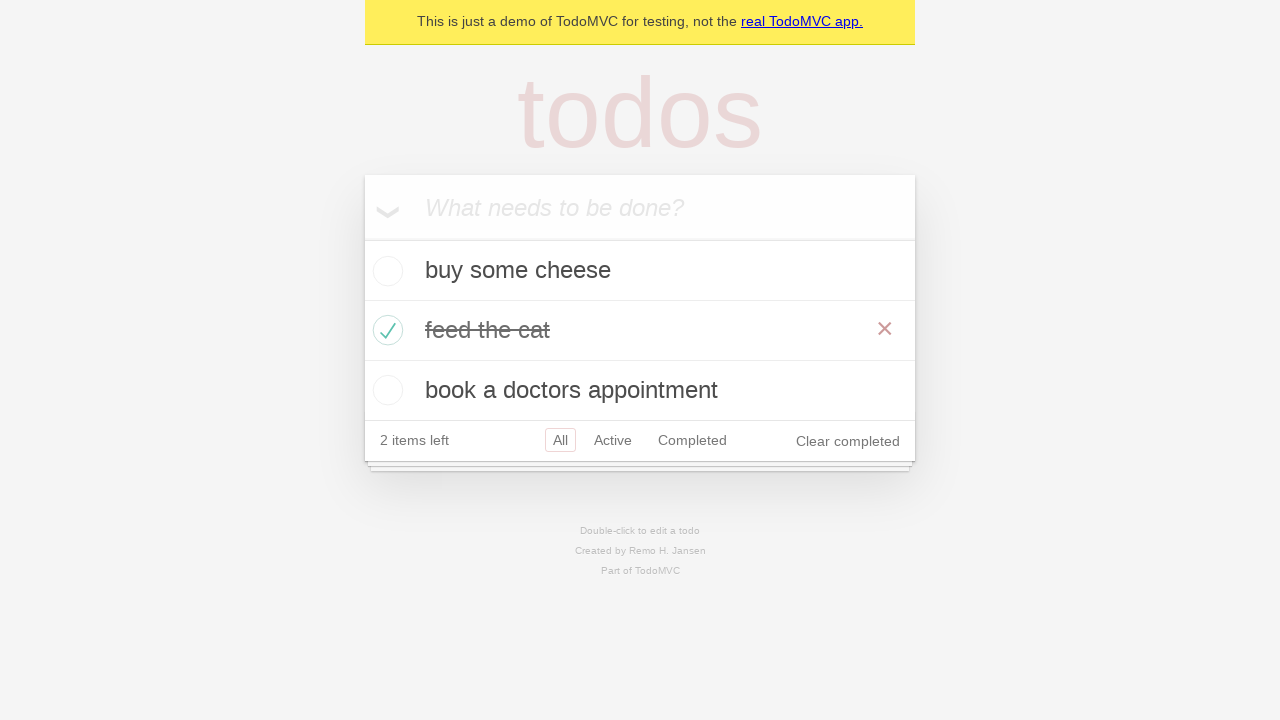

Clicked the Active filter to display only active items at (613, 440) on internal:role=link[name="Active"i]
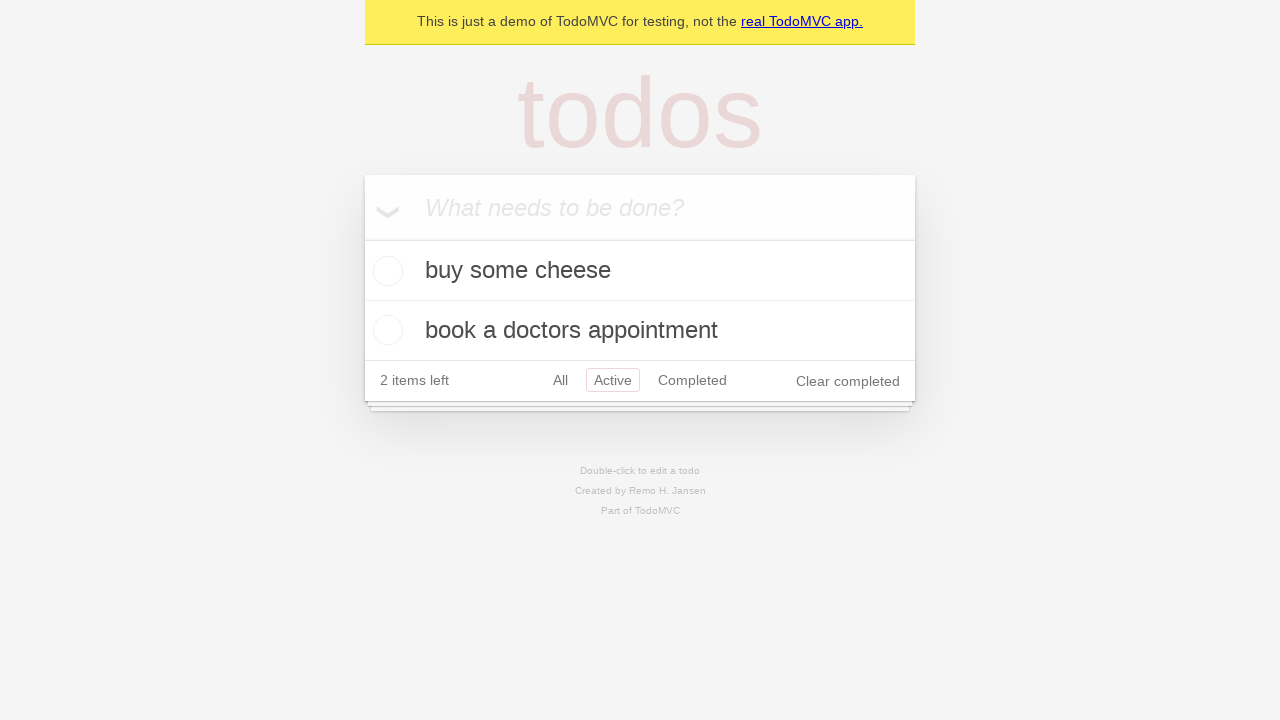

Verified that exactly 2 active (non-completed) todo items are displayed
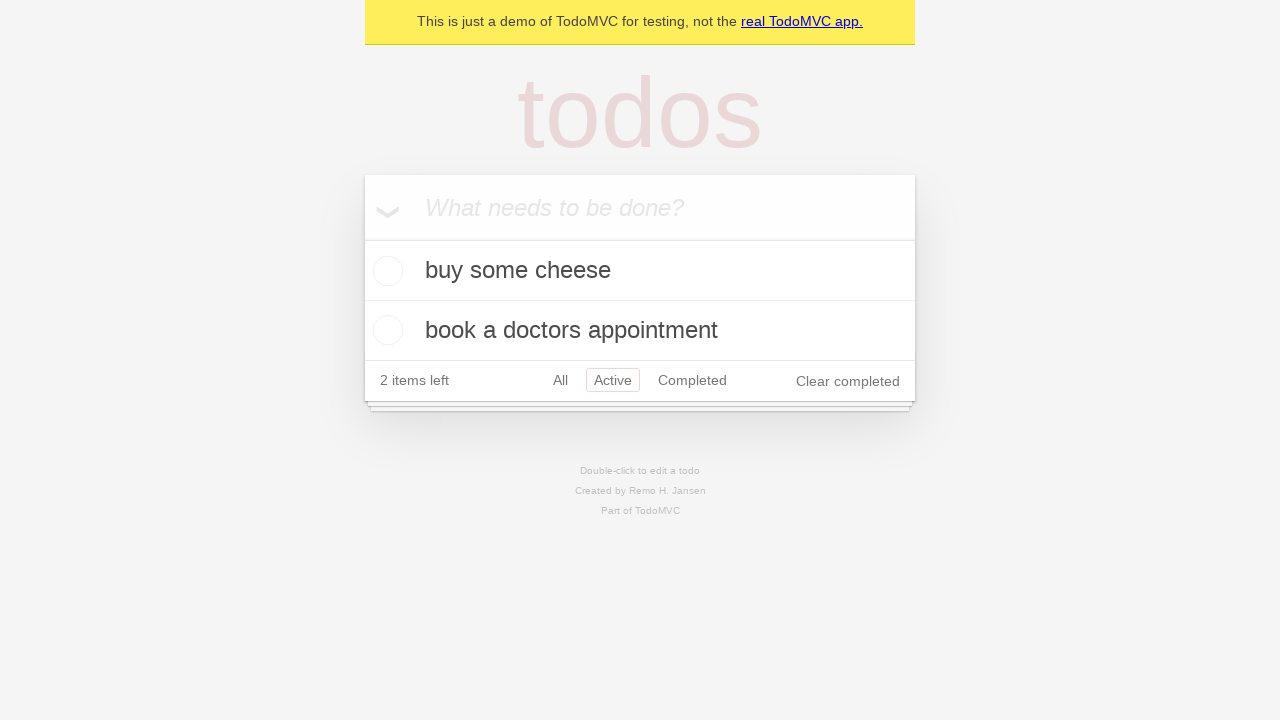

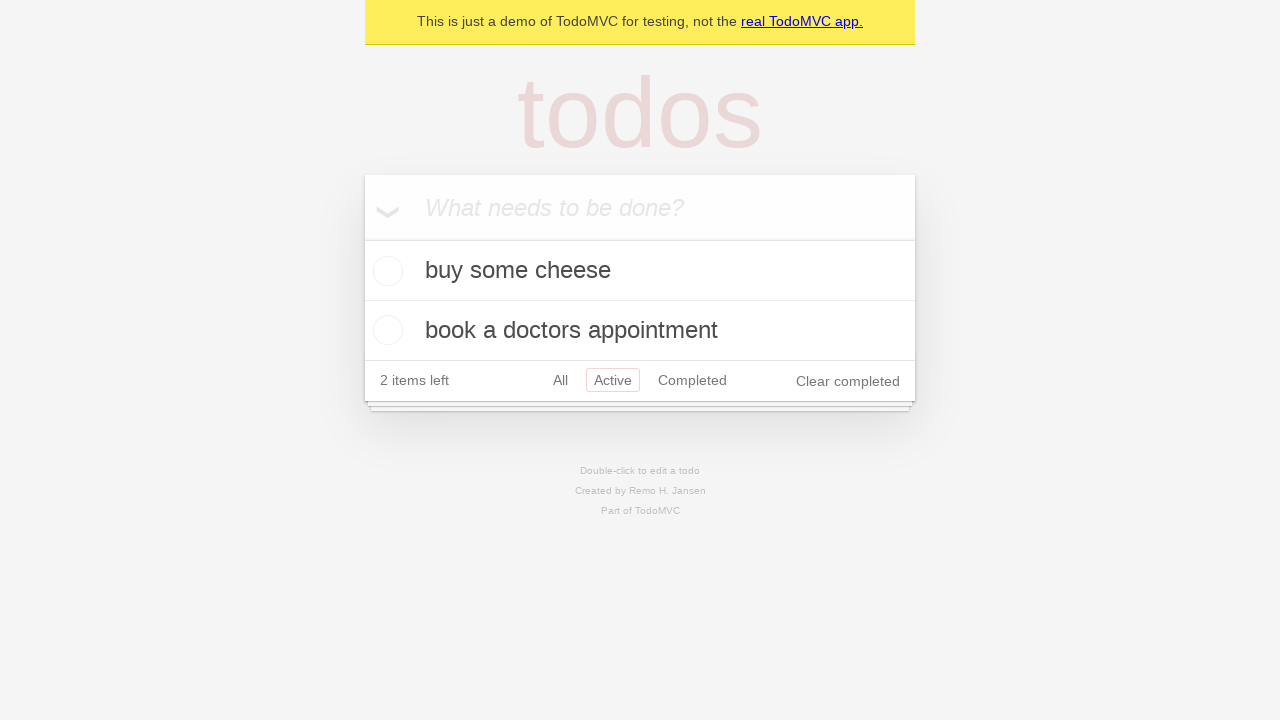